Tests modal dialog functionality by opening a small modal, verifying its content and closing it, then opening a large modal and verifying it contains expected Lorem Ipsum text.

Starting URL: https://demoqa.com/modal-dialogs

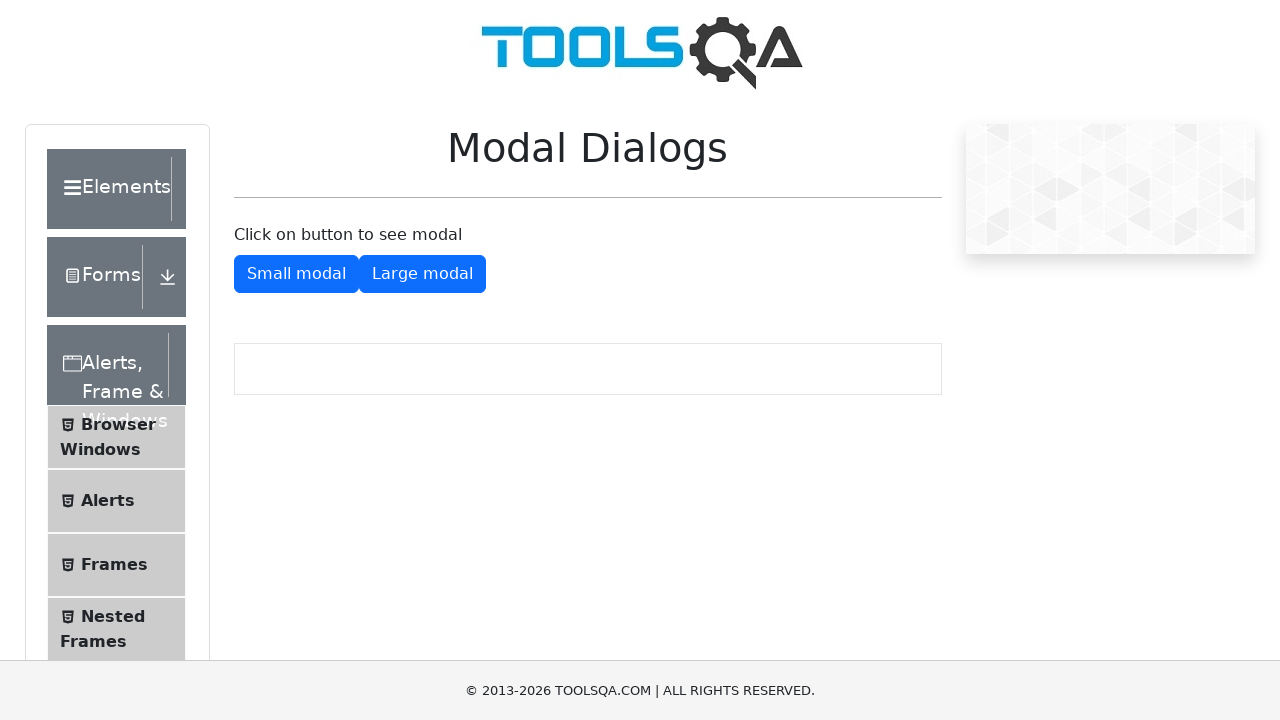

Small modal button selector is visible
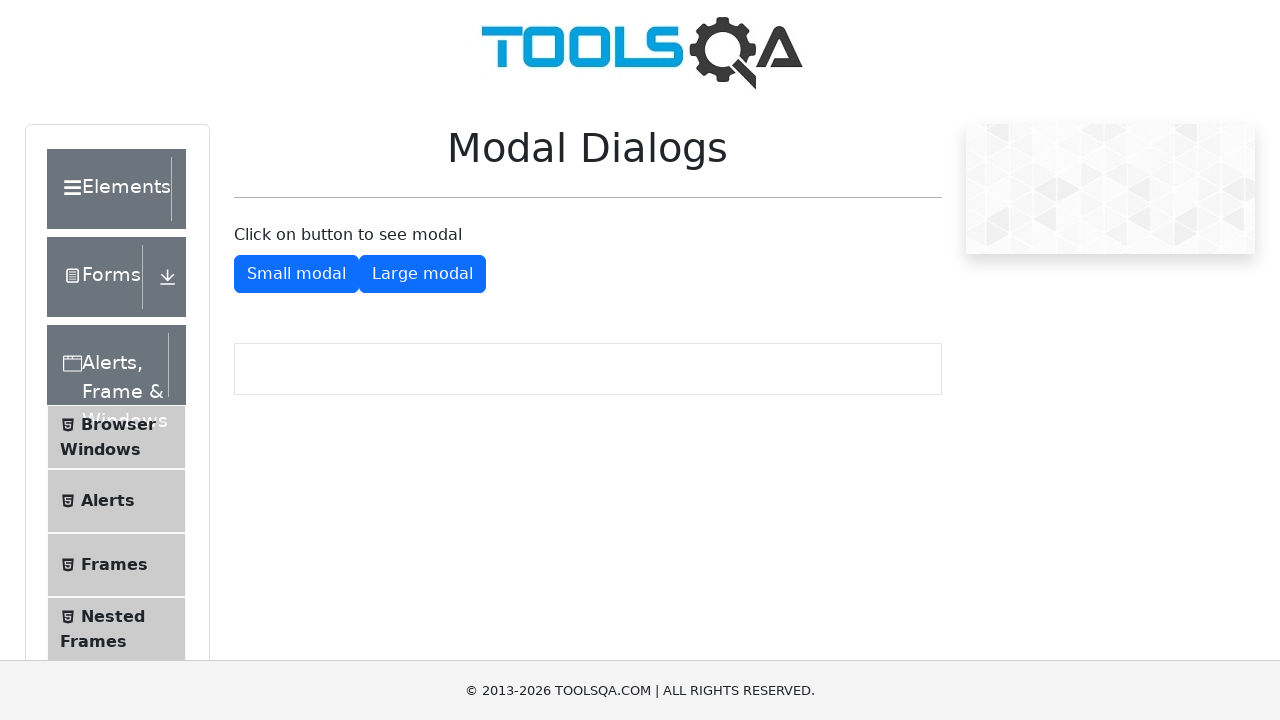

Clicked small modal button to open modal at (296, 274) on #showSmallModal
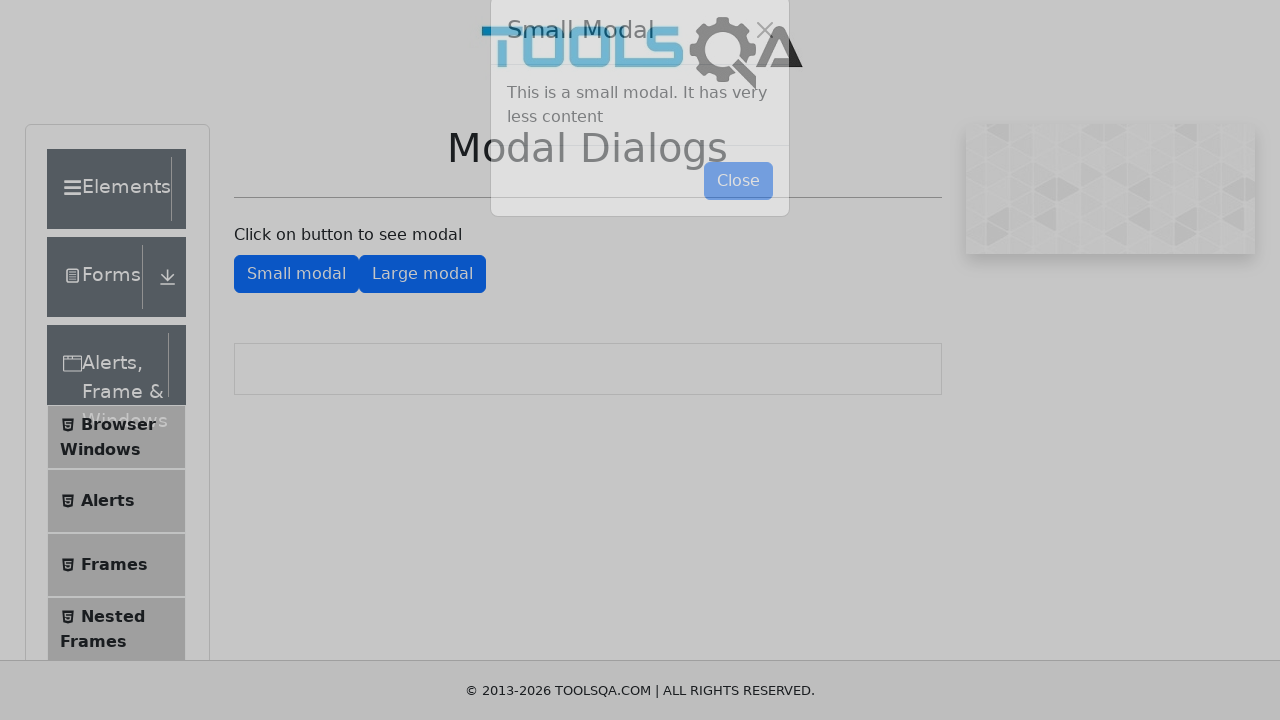

Small modal body became visible
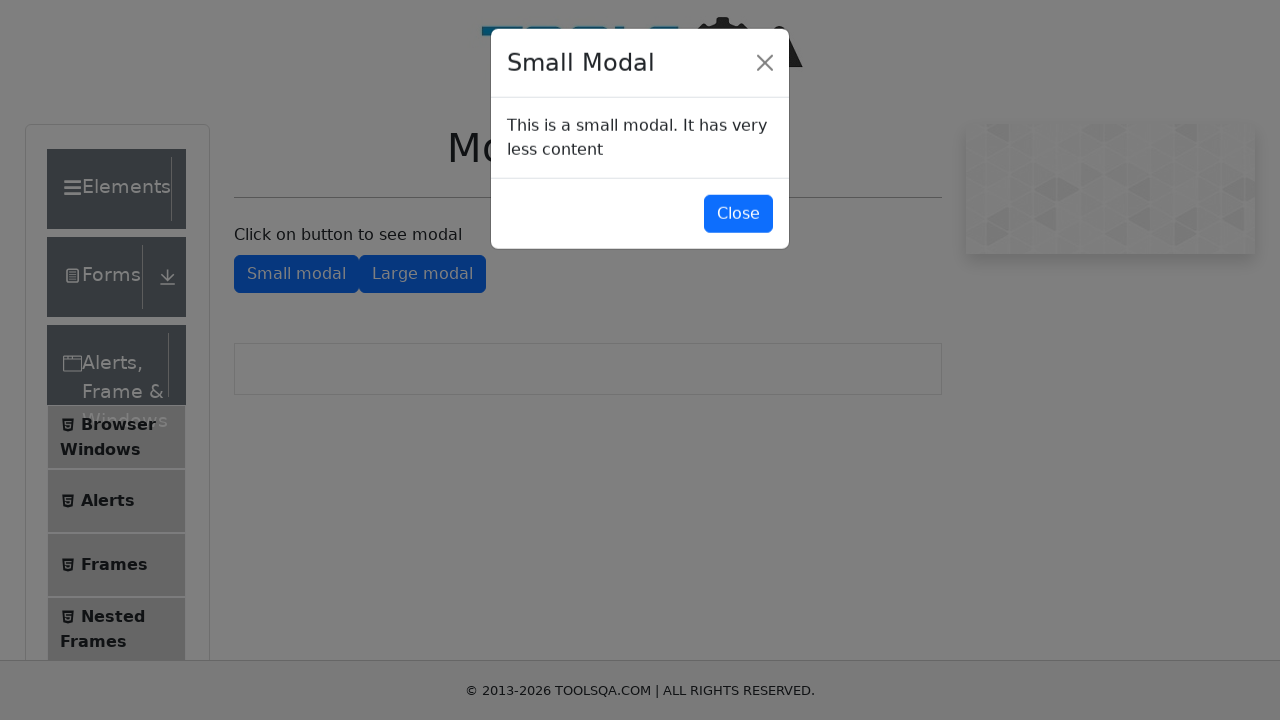

Retrieved small modal text: This is a small modal. It has very less content
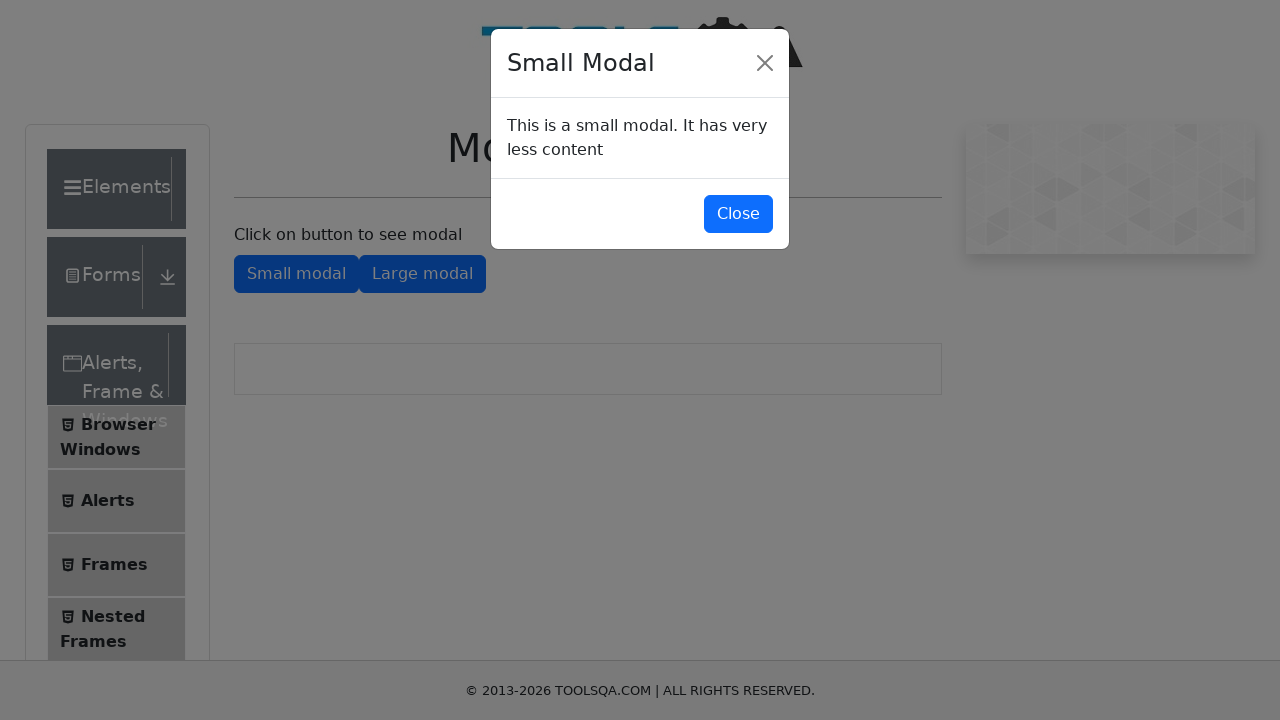

Close small modal button is visible
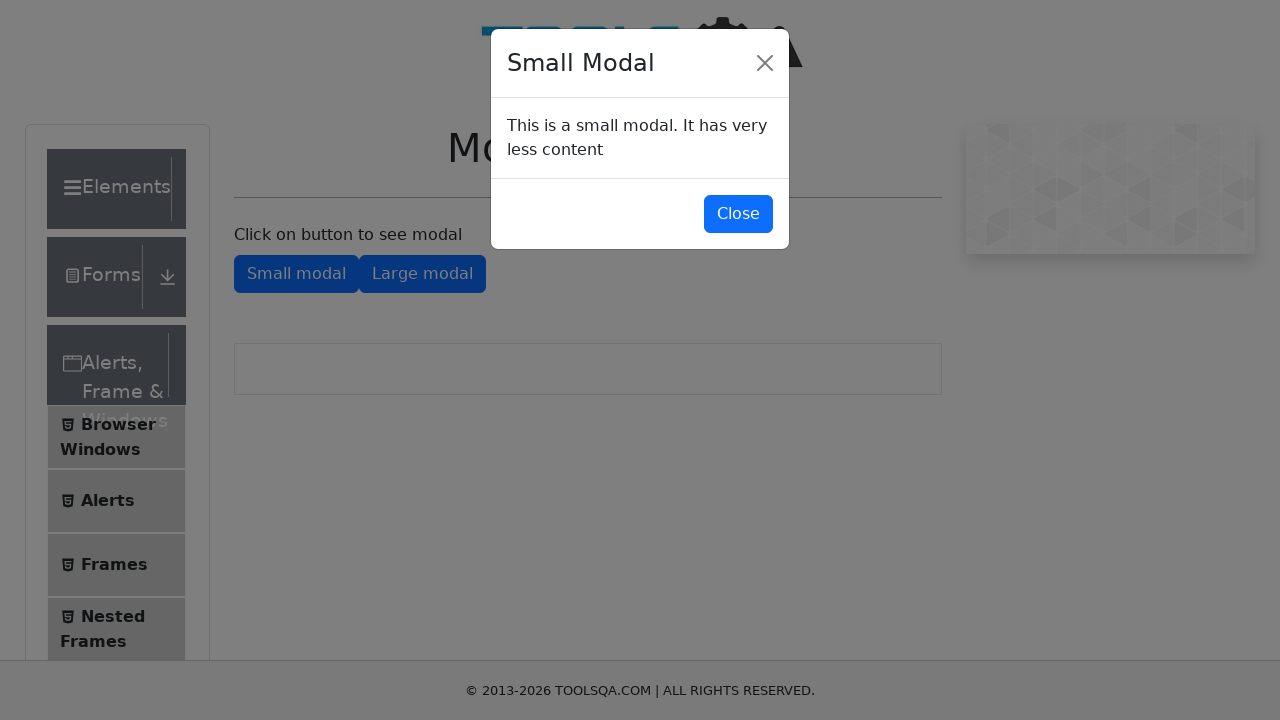

Clicked close button to close small modal at (738, 214) on #closeSmallModal
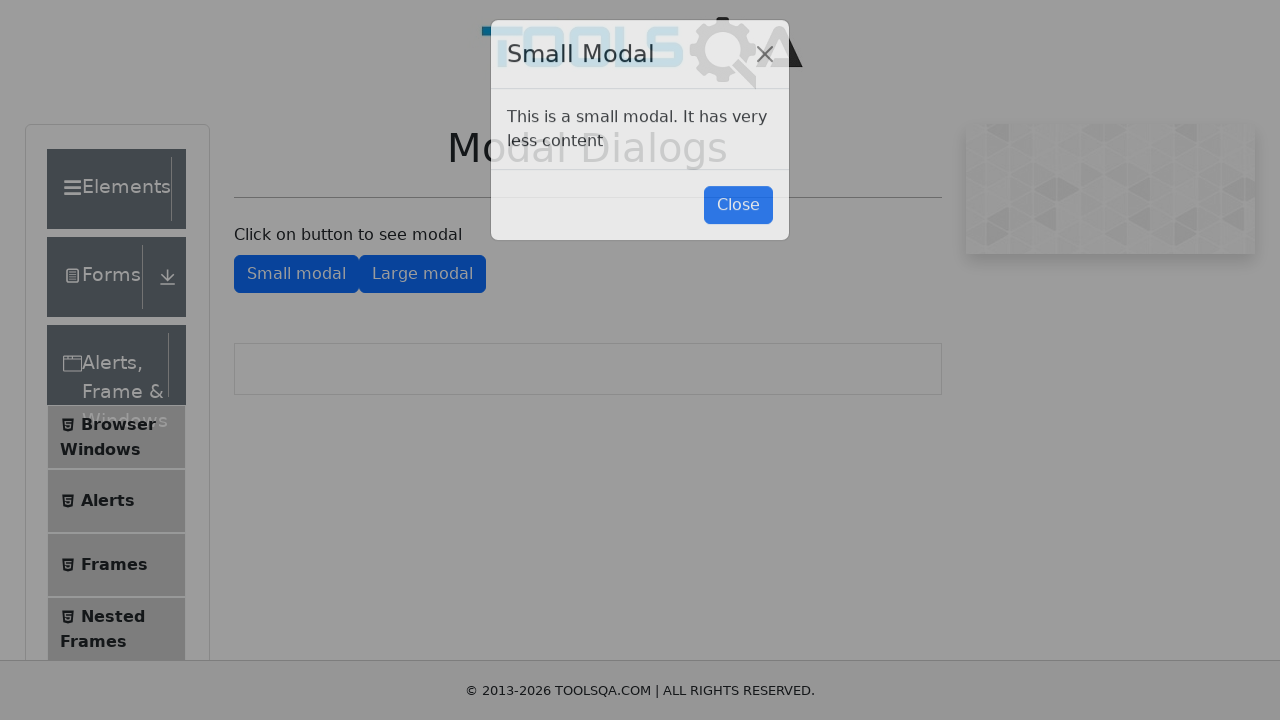

Waited 1 second for modal transition
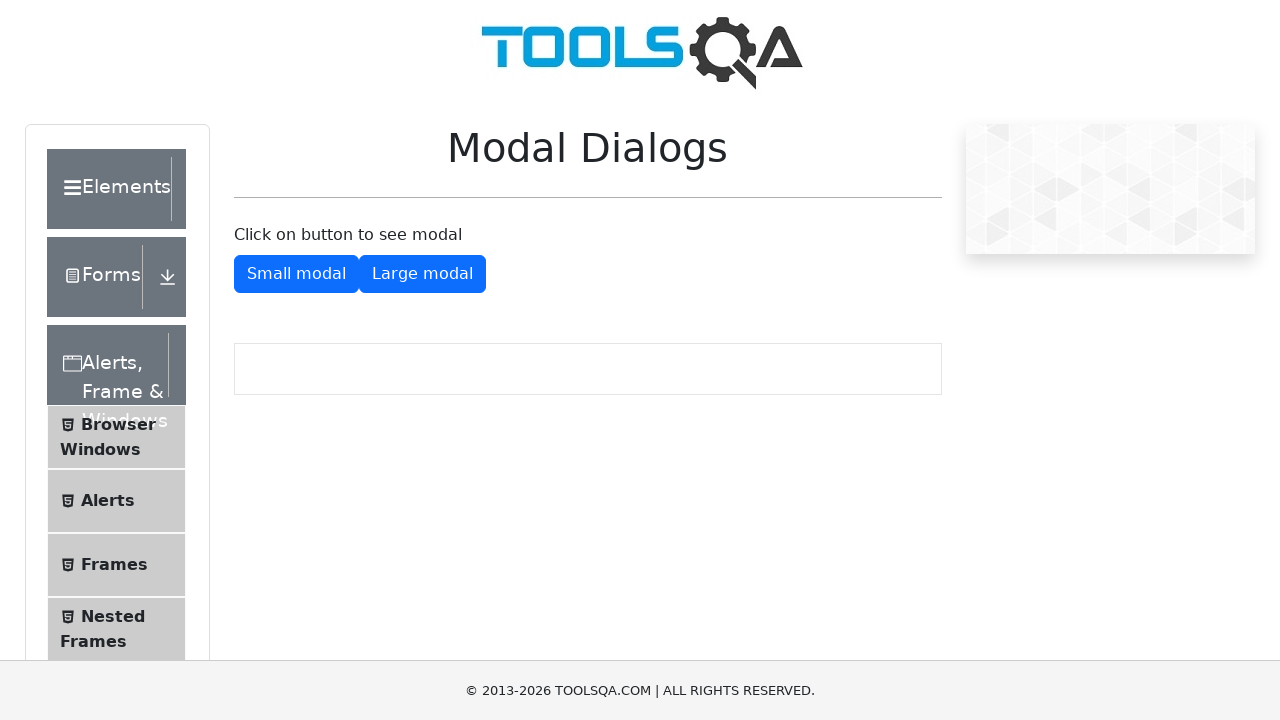

Large modal button selector is visible
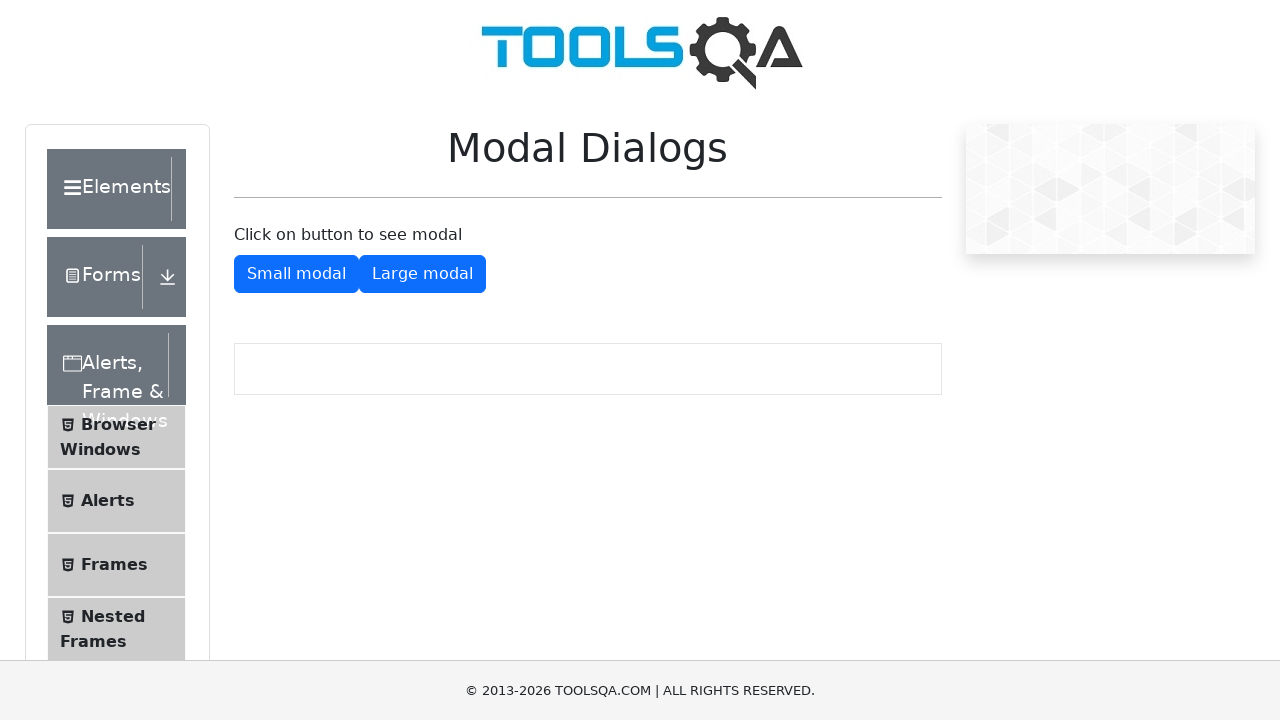

Clicked large modal button to open modal at (422, 274) on #showLargeModal
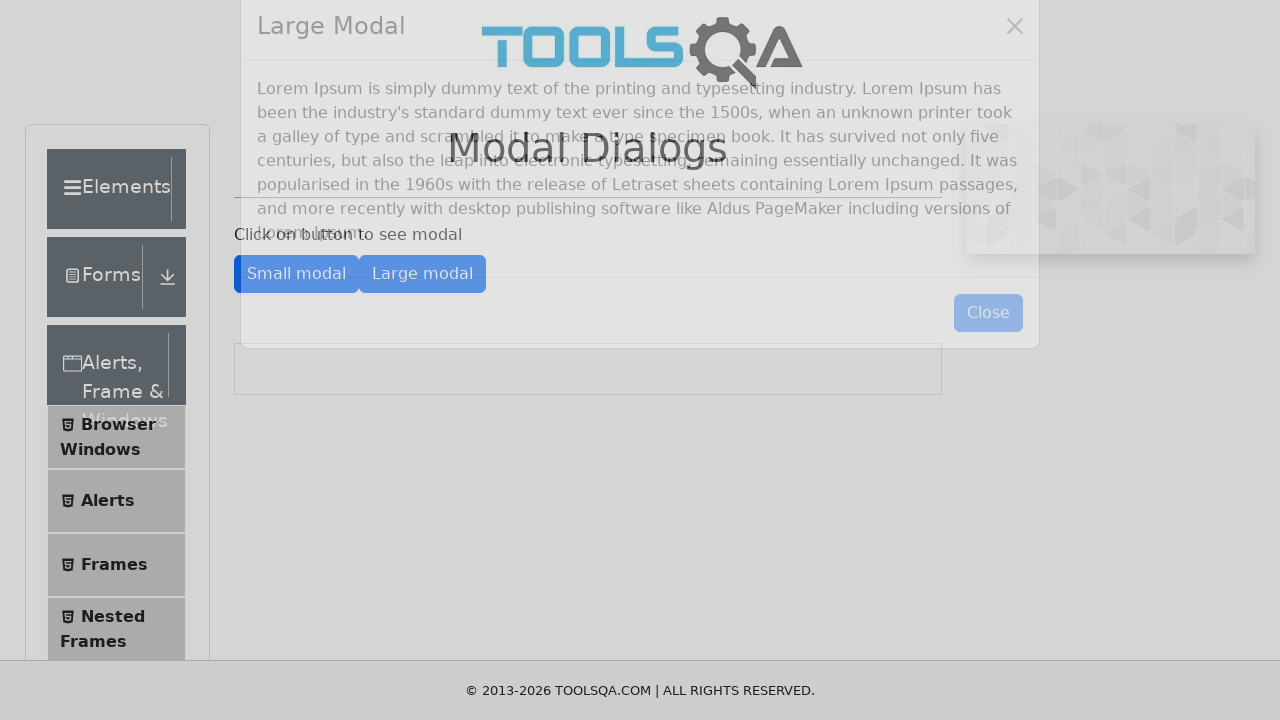

Large modal content became visible
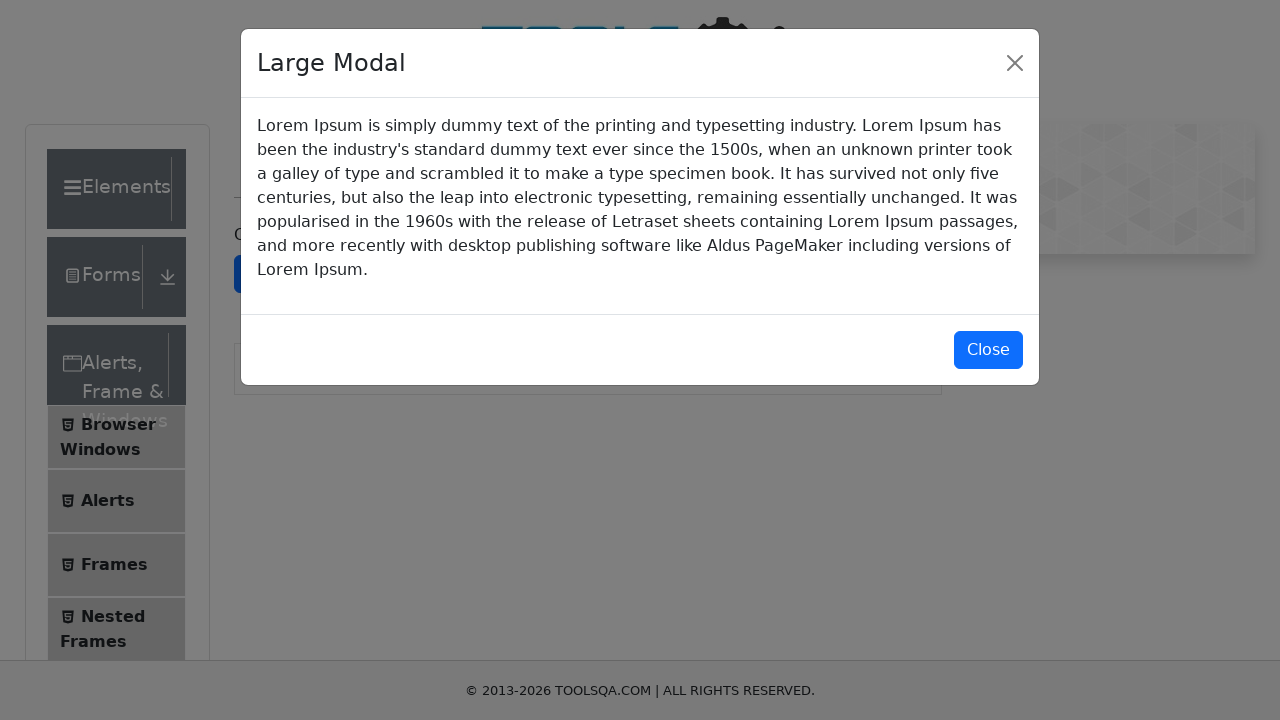

Retrieved large modal text content
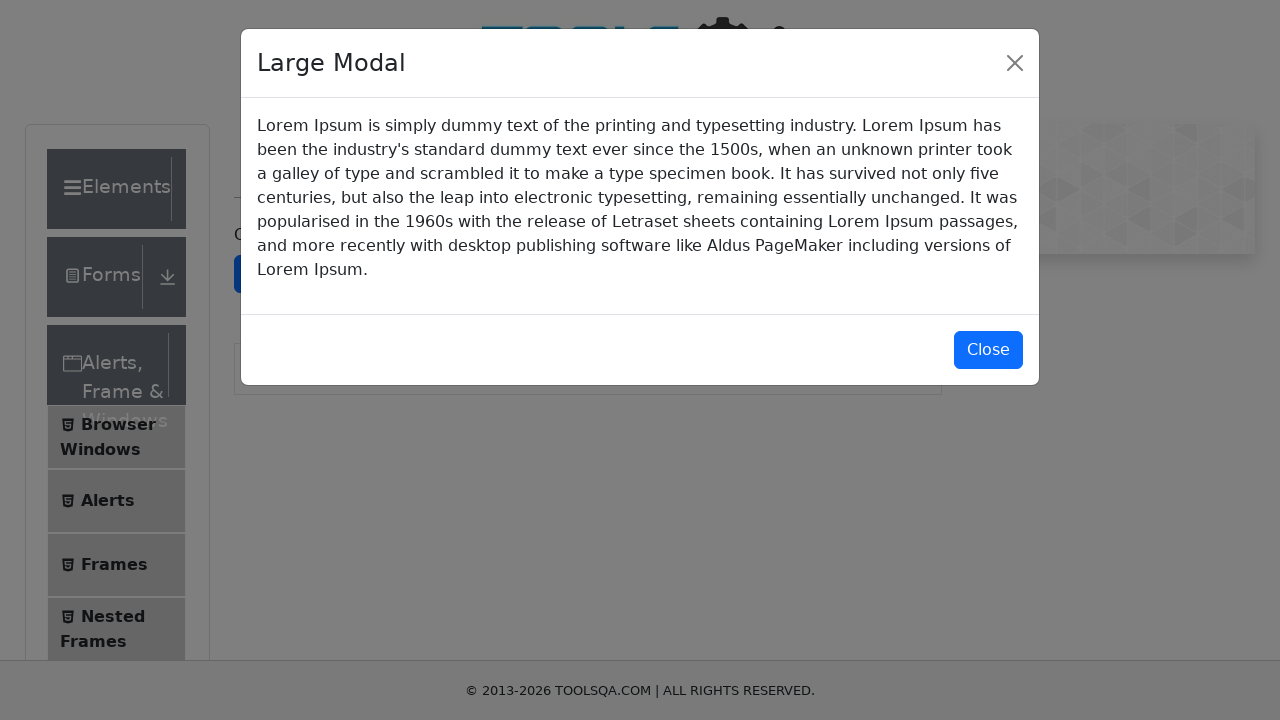

Verified large modal contains expected Lorem Ipsum text
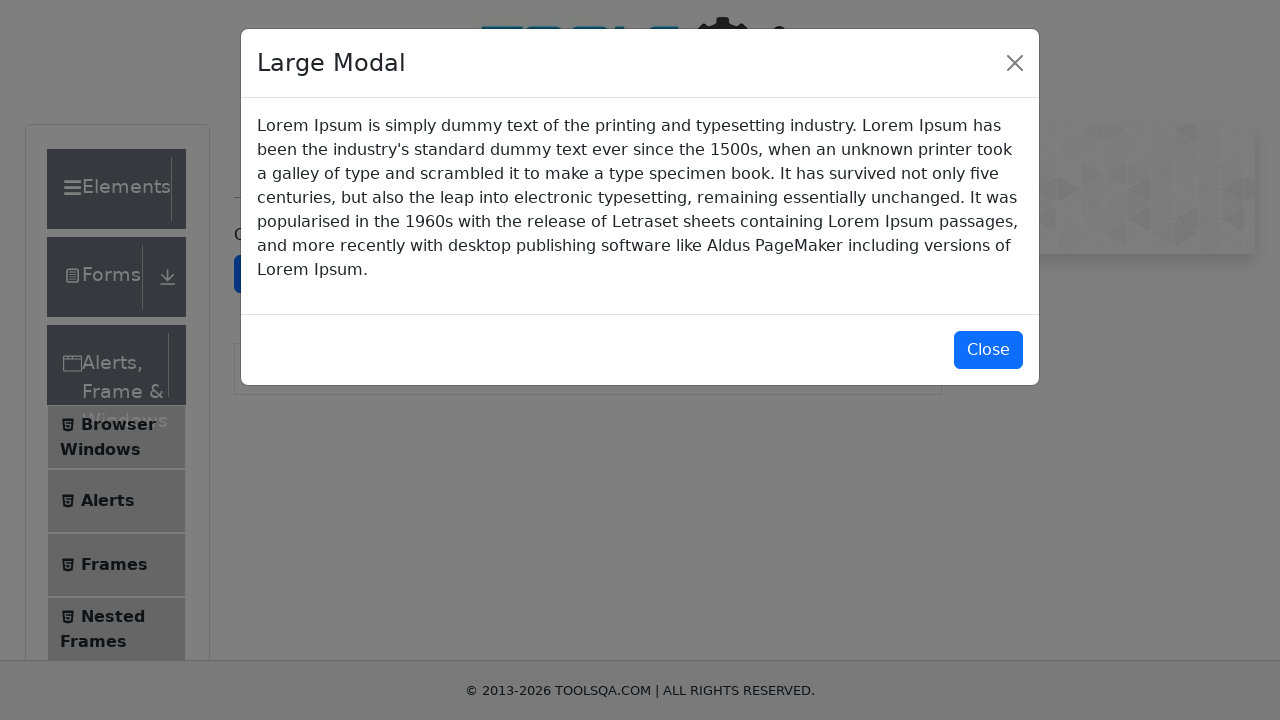

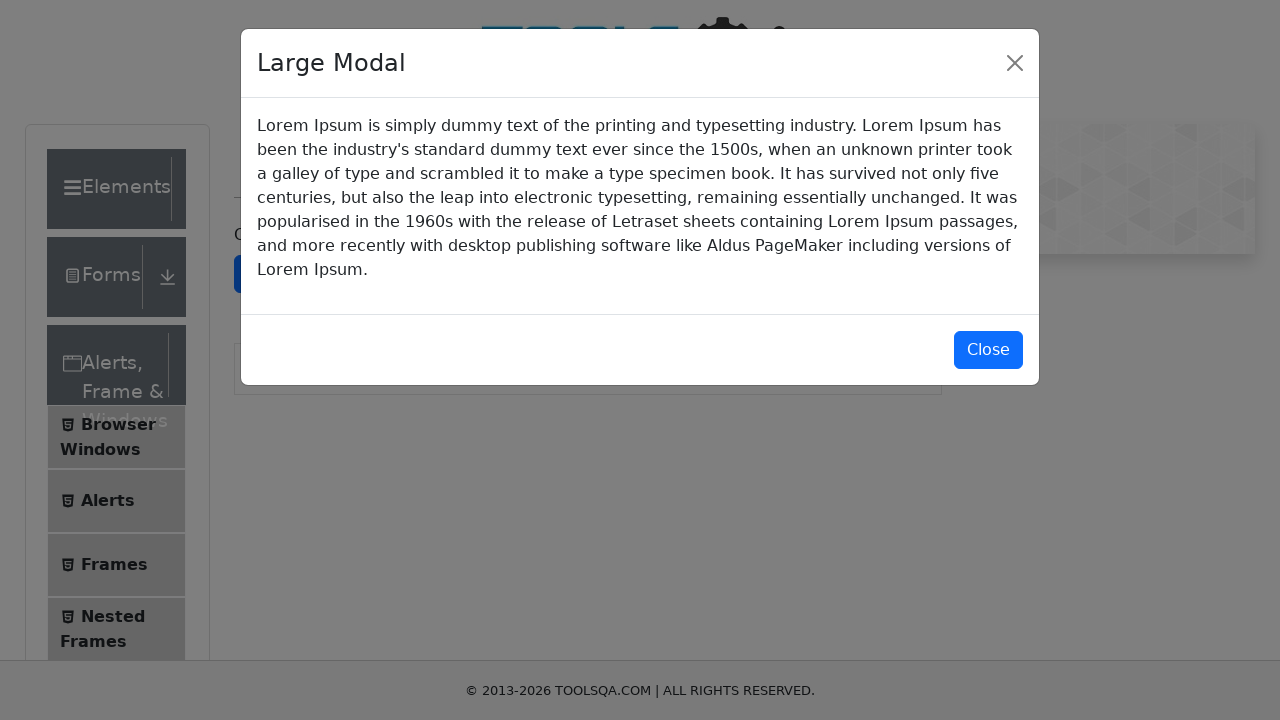